Visits the score board page of the OWASP Juice Shop application

Starting URL: https://juice-shop.herokuapp.com/#/score-board

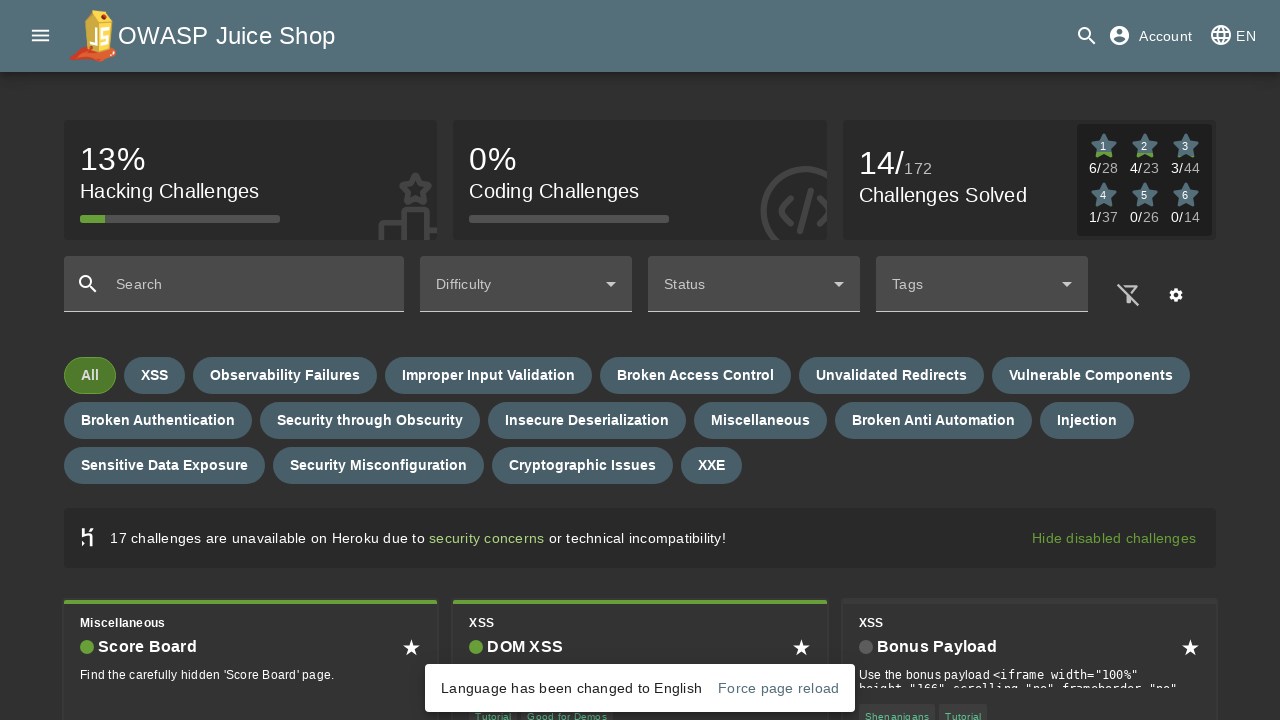

Waited for score board page to load with networkidle state
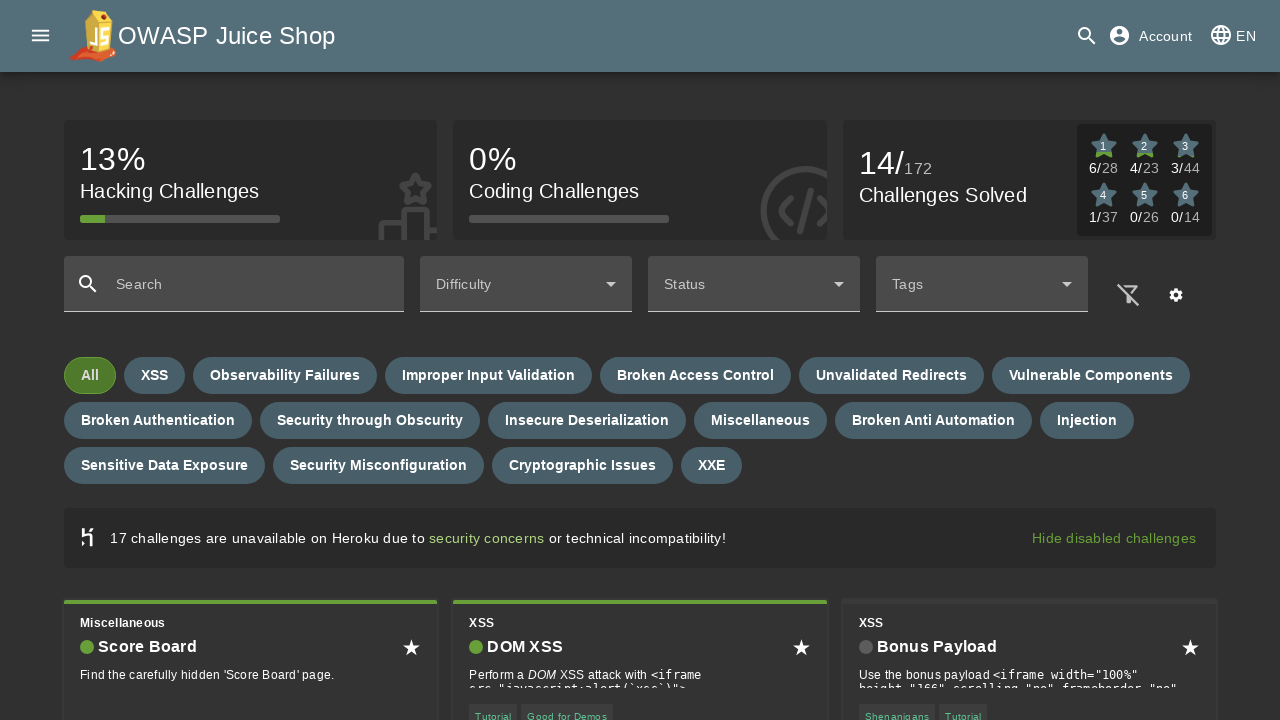

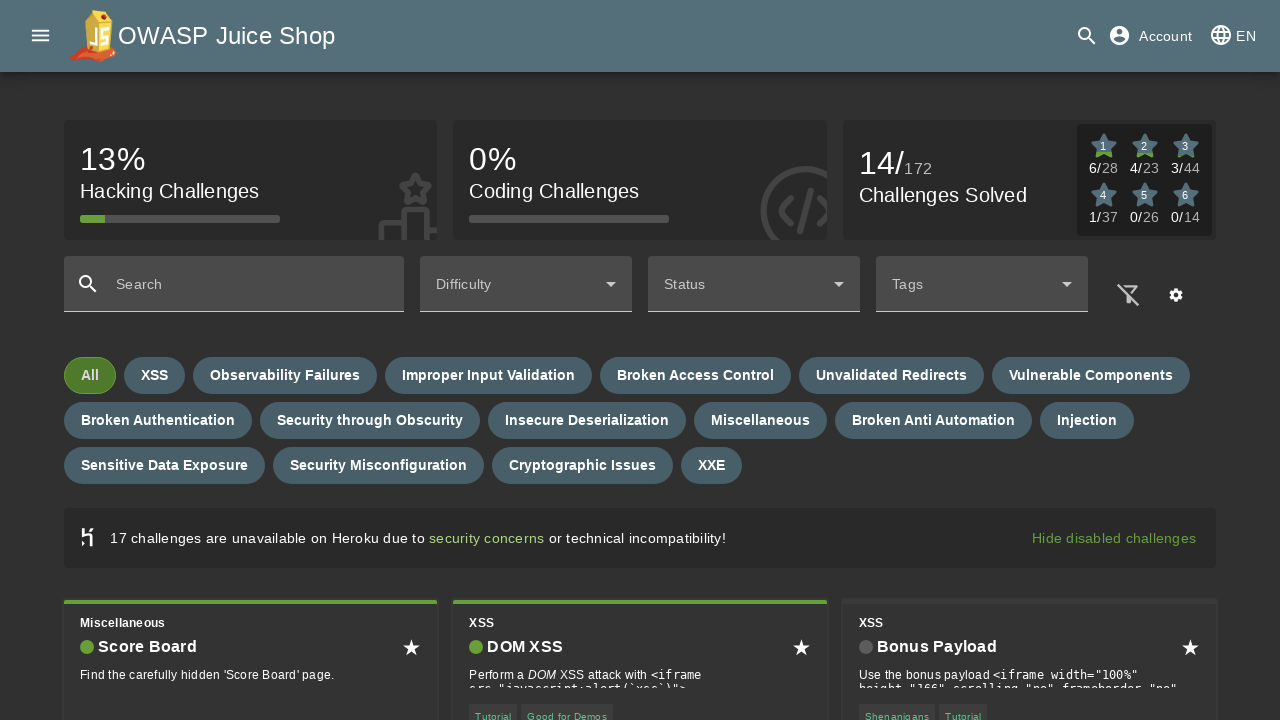